Tests opening a child window, reading its heading, closing it, and switching back to the parent window

Starting URL: https://demoqa.com/browser-windows

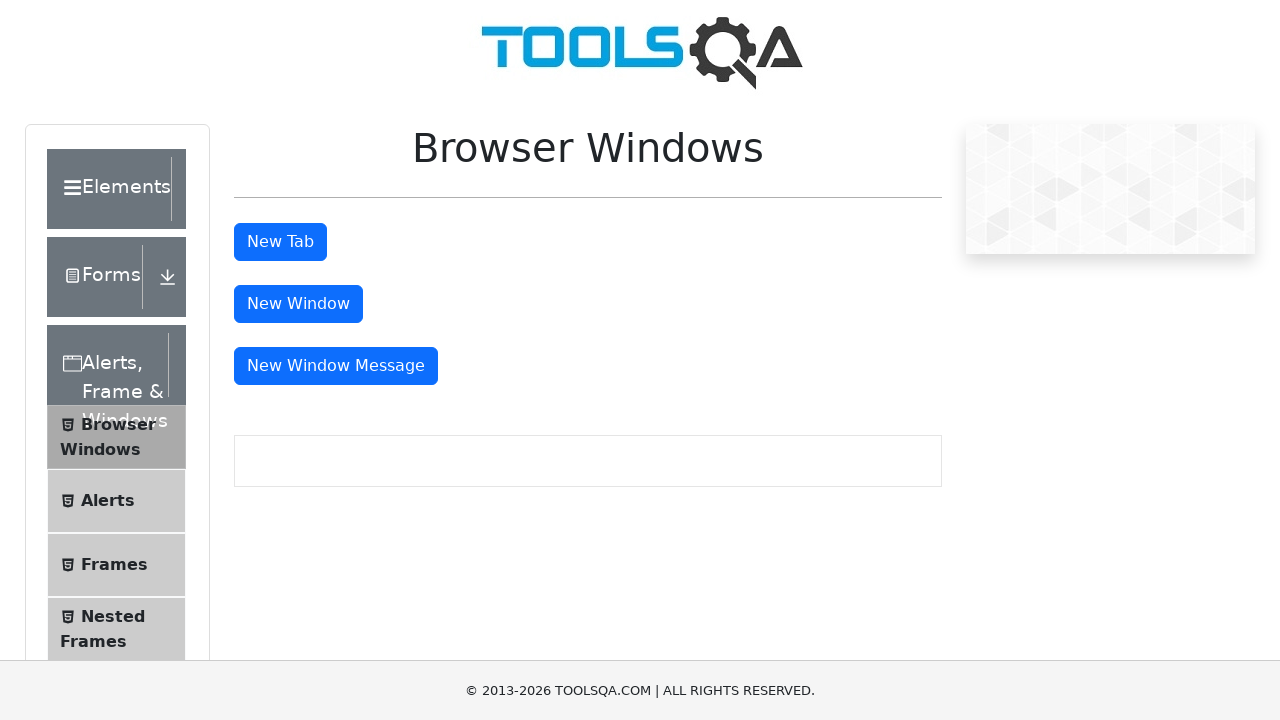

Clicked window button to open child window at (298, 304) on #windowButton
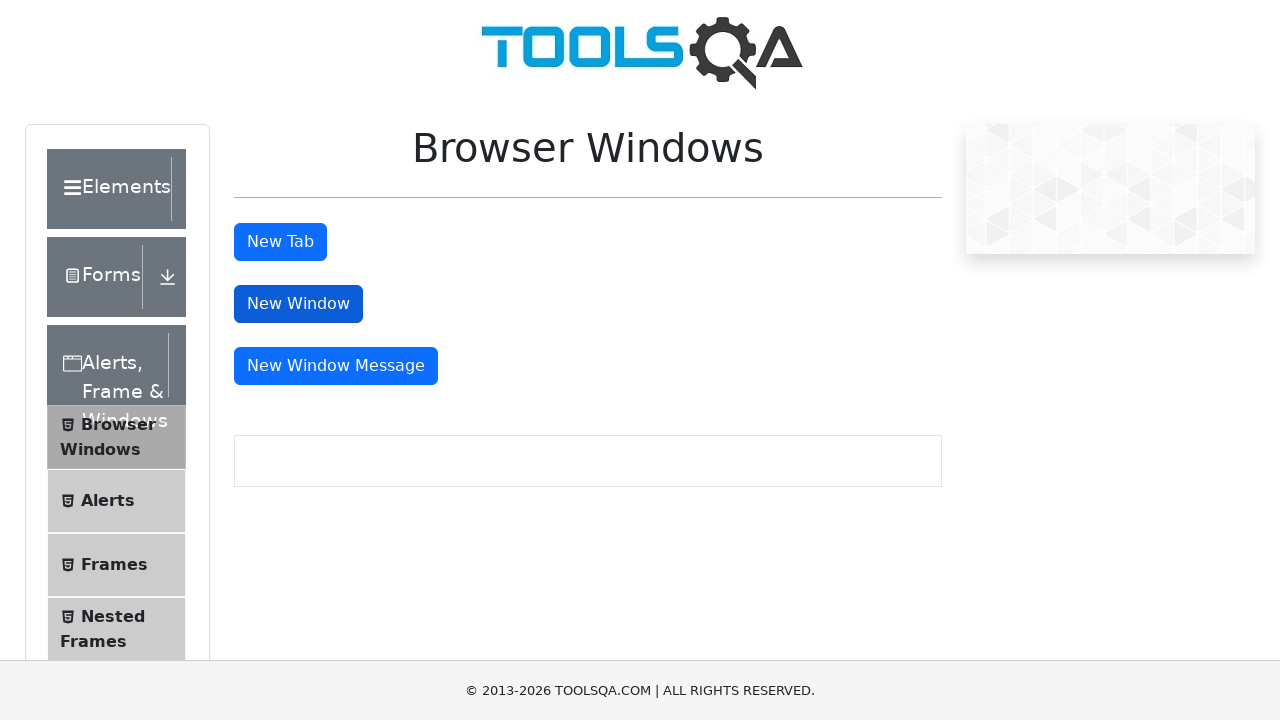

Child window opened and page object obtained
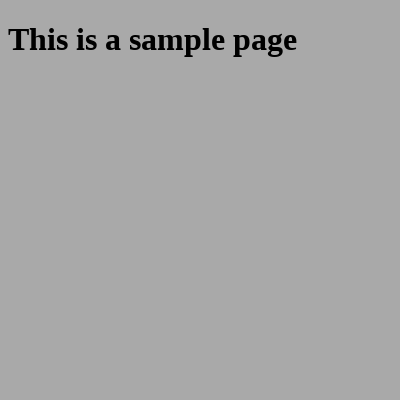

Waited for heading element to load in child window
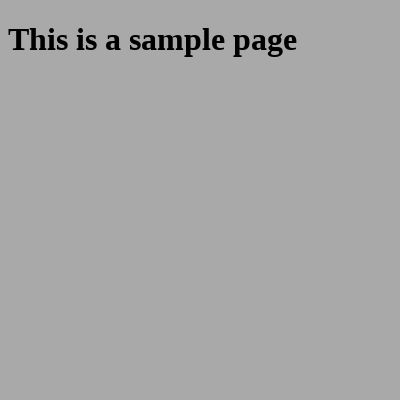

Retrieved heading text from child window: This is a sample page
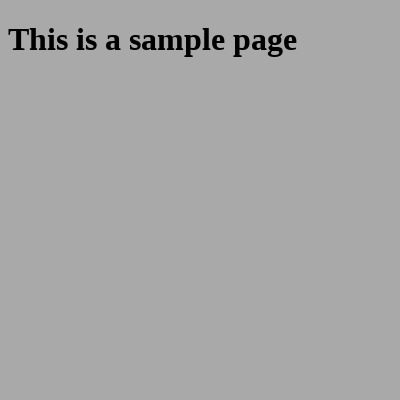

Closed child window
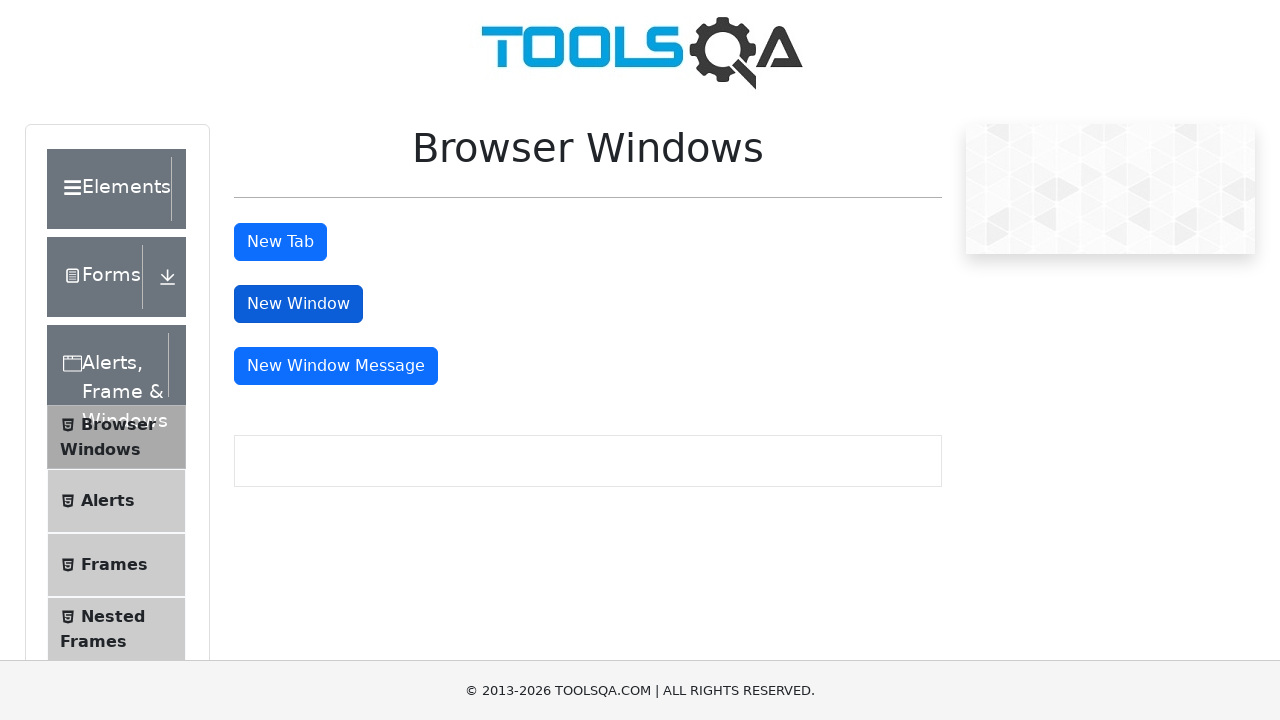

Switched back to parent window and verified window button is present
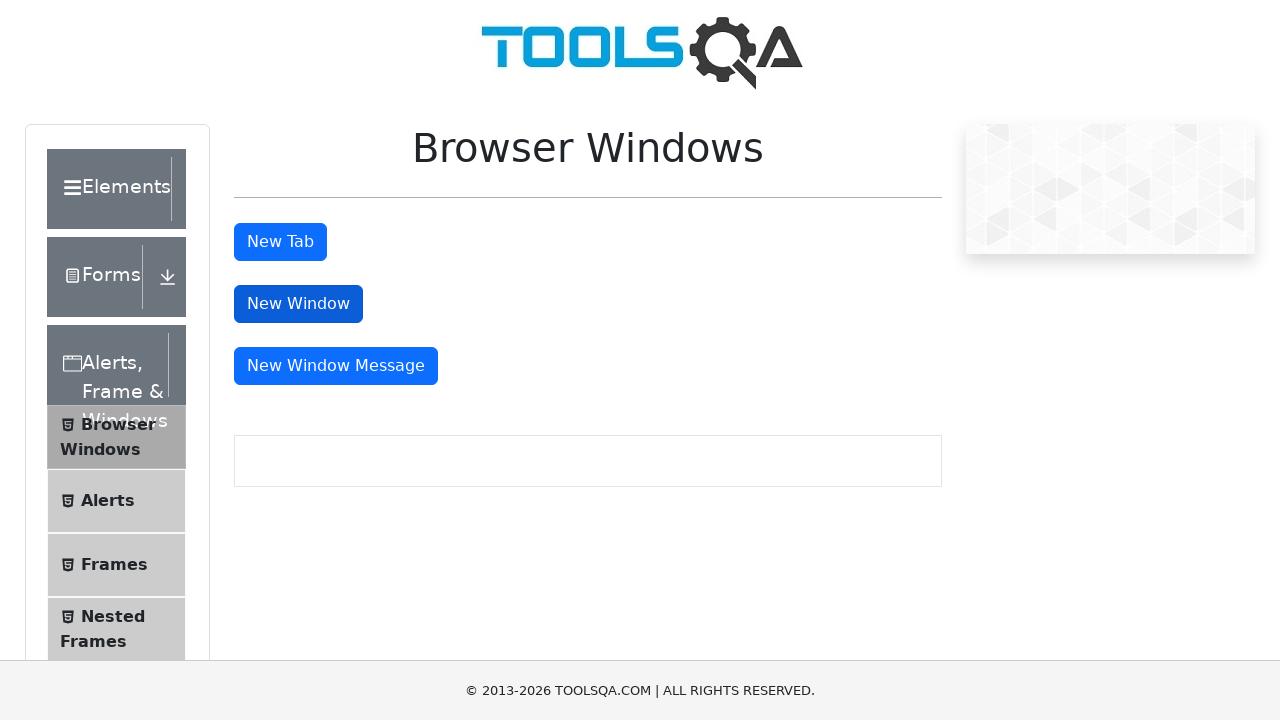

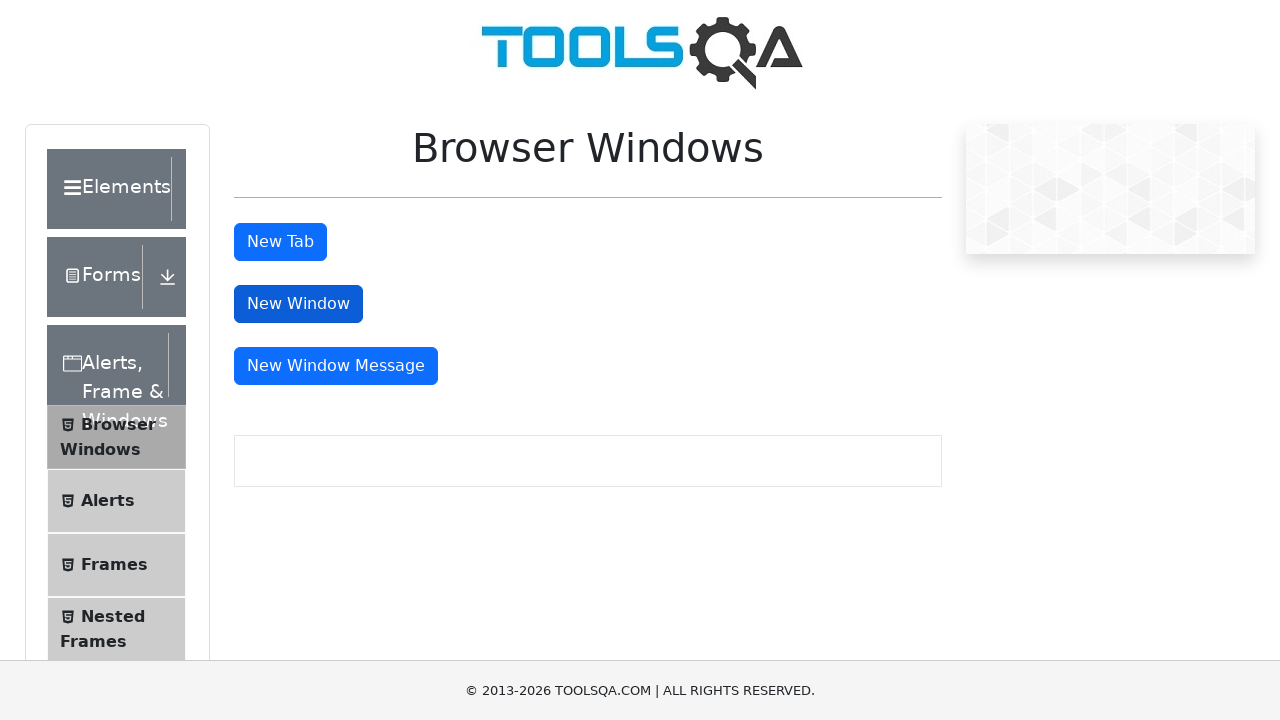